Tests JavaScript alert functionality by triggering an alert, accepting it, and verifying the result text

Starting URL: https://the-internet.herokuapp.com/javascript_alerts

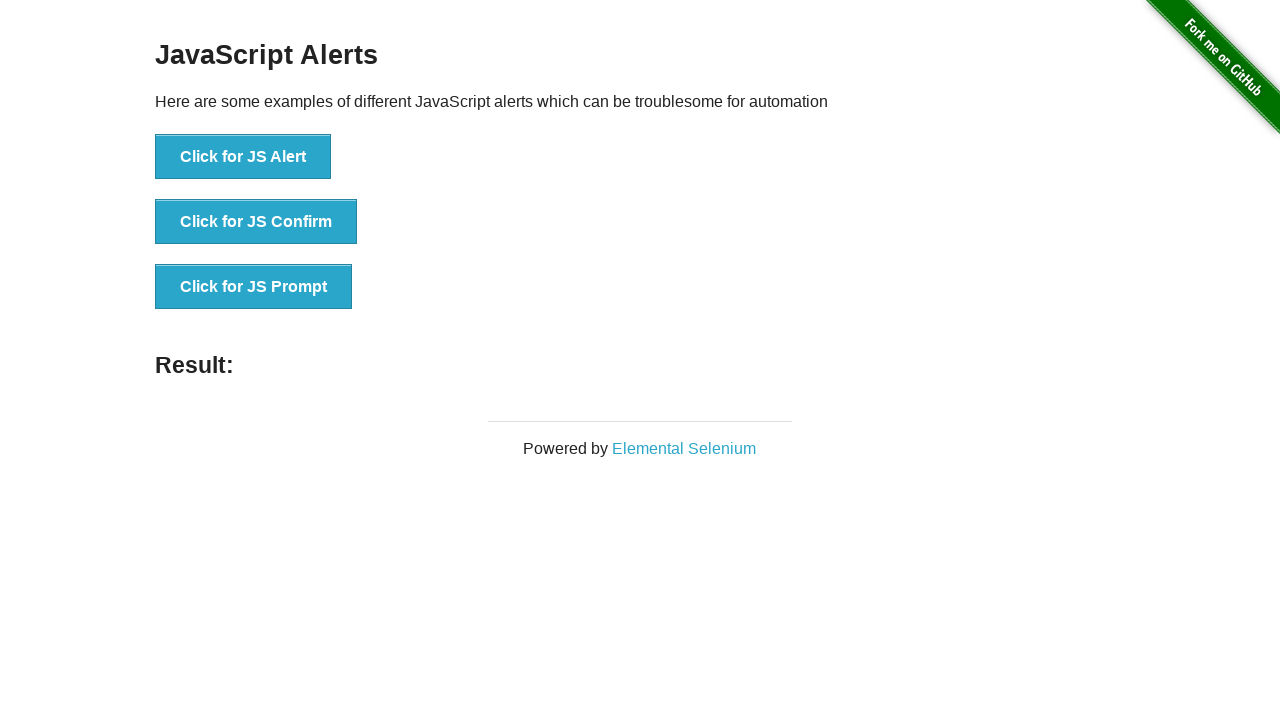

Clicked button to trigger JavaScript alert at (243, 157) on button:text('Click for JS Alert')
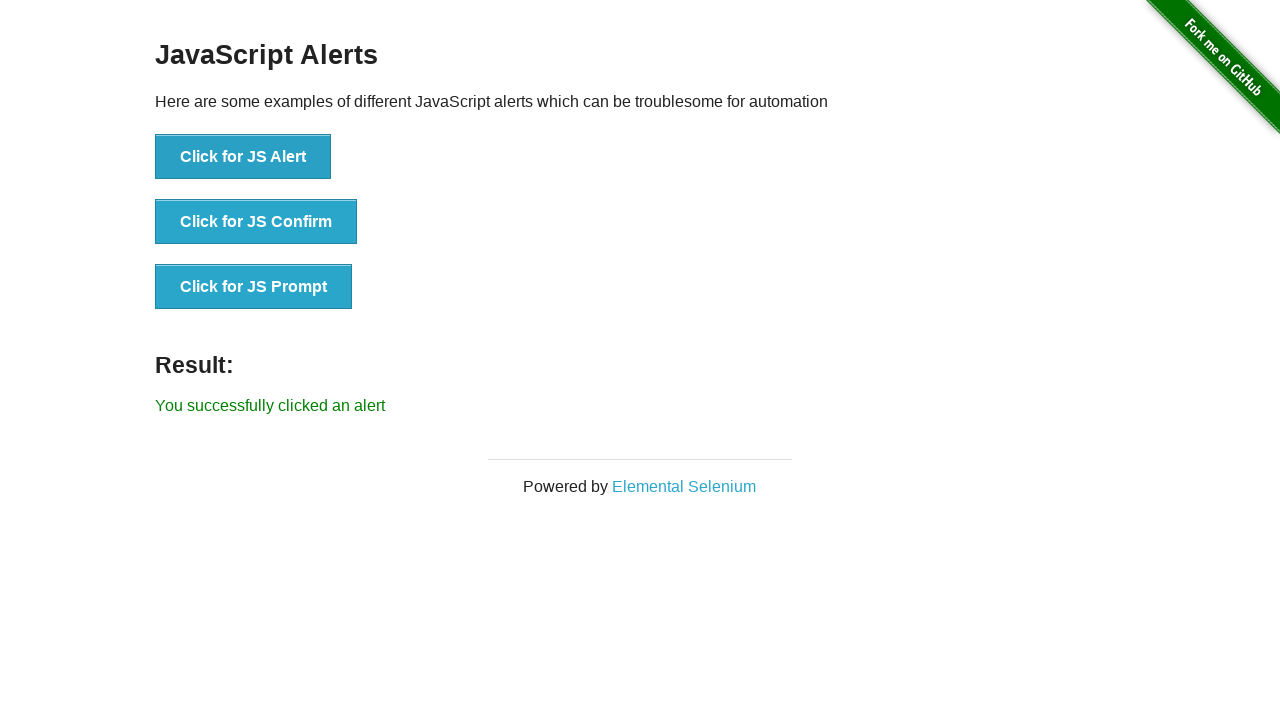

Set up dialog handler to accept alerts
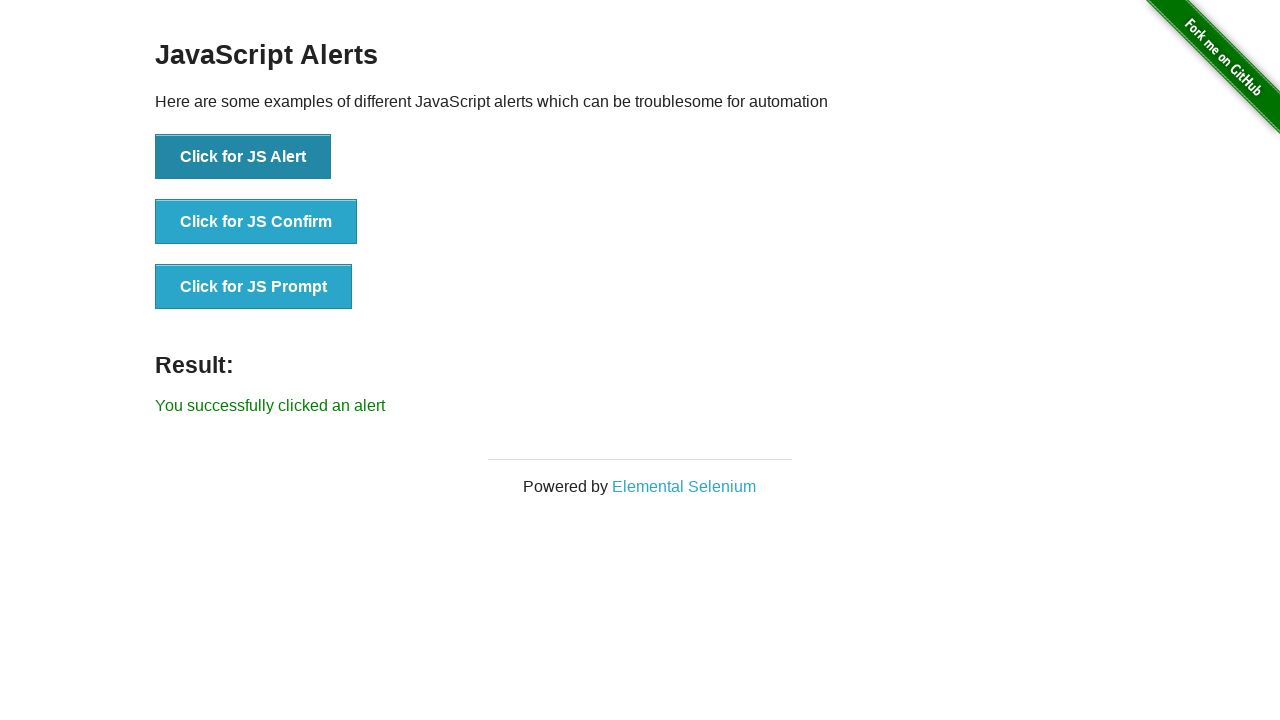

Verified success message appeared after accepting alert
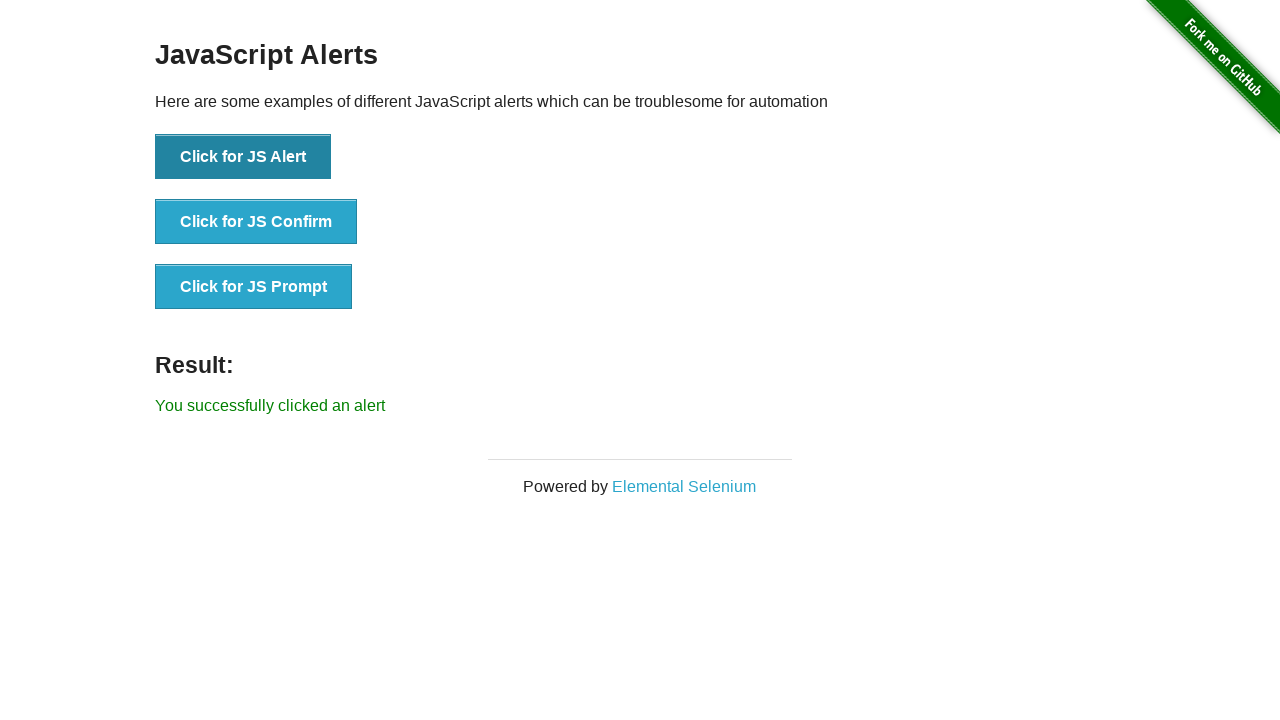

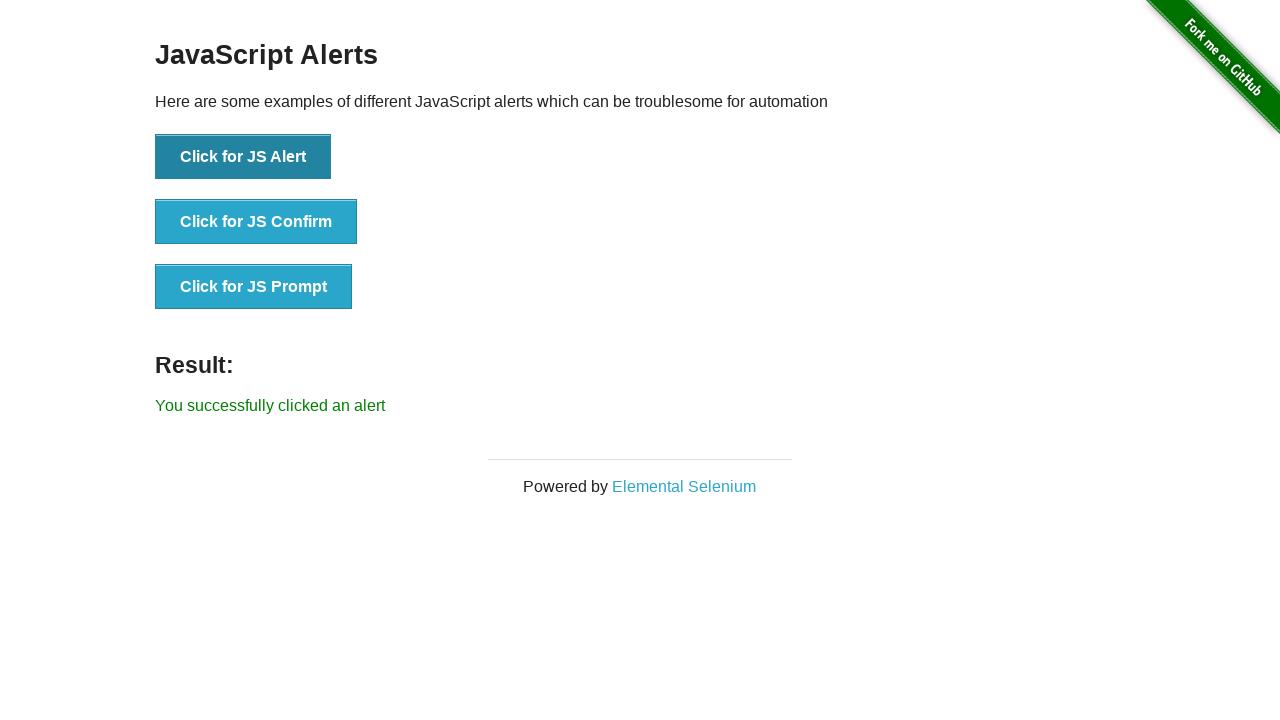